Tests the featured image gallery by clicking the full image button to view the expanded image

Starting URL: https://data-class-jpl-space.s3.amazonaws.com/JPL_Space/index.html

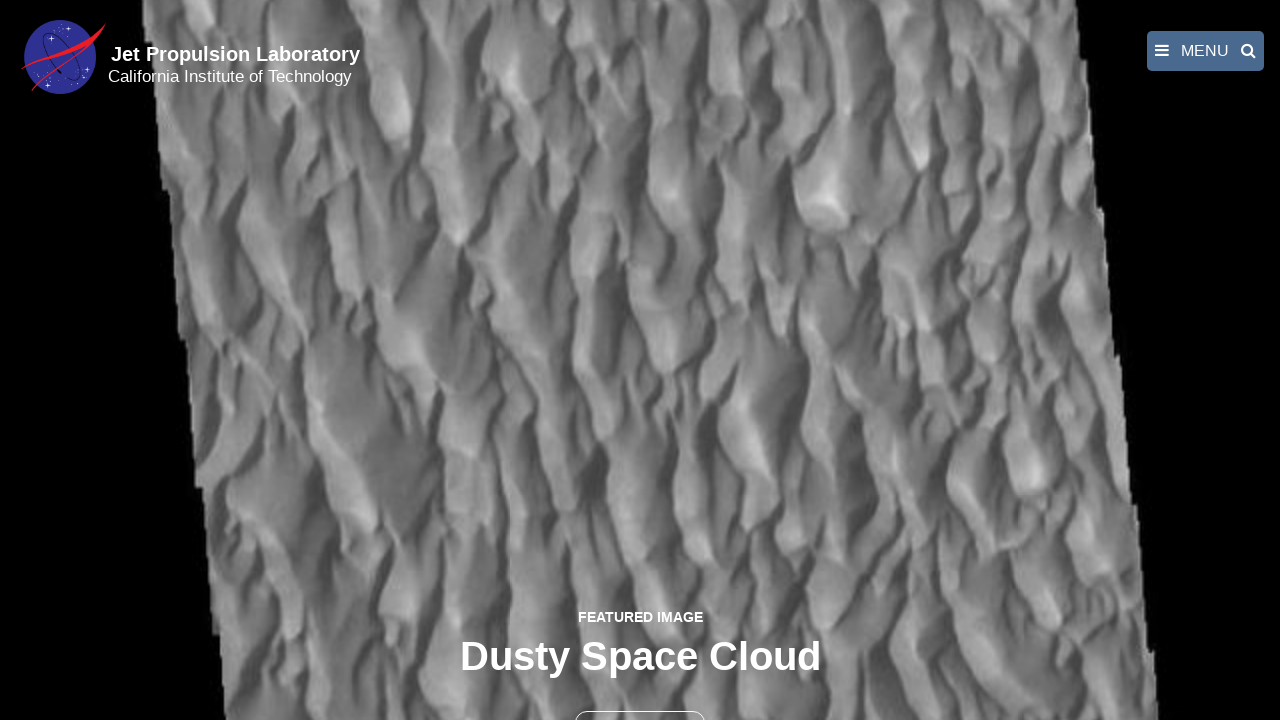

Clicked the full image button to expand featured image gallery at (640, 699) on button >> nth=1
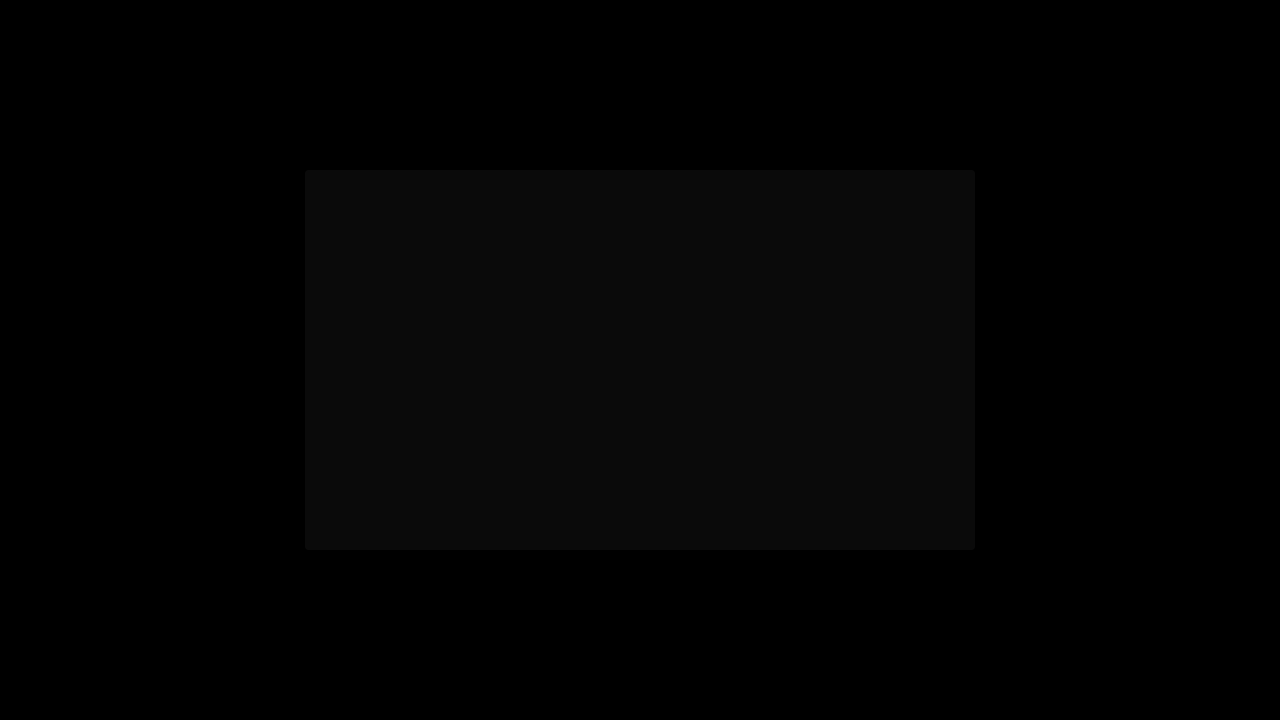

Fancybox expanded image loaded successfully
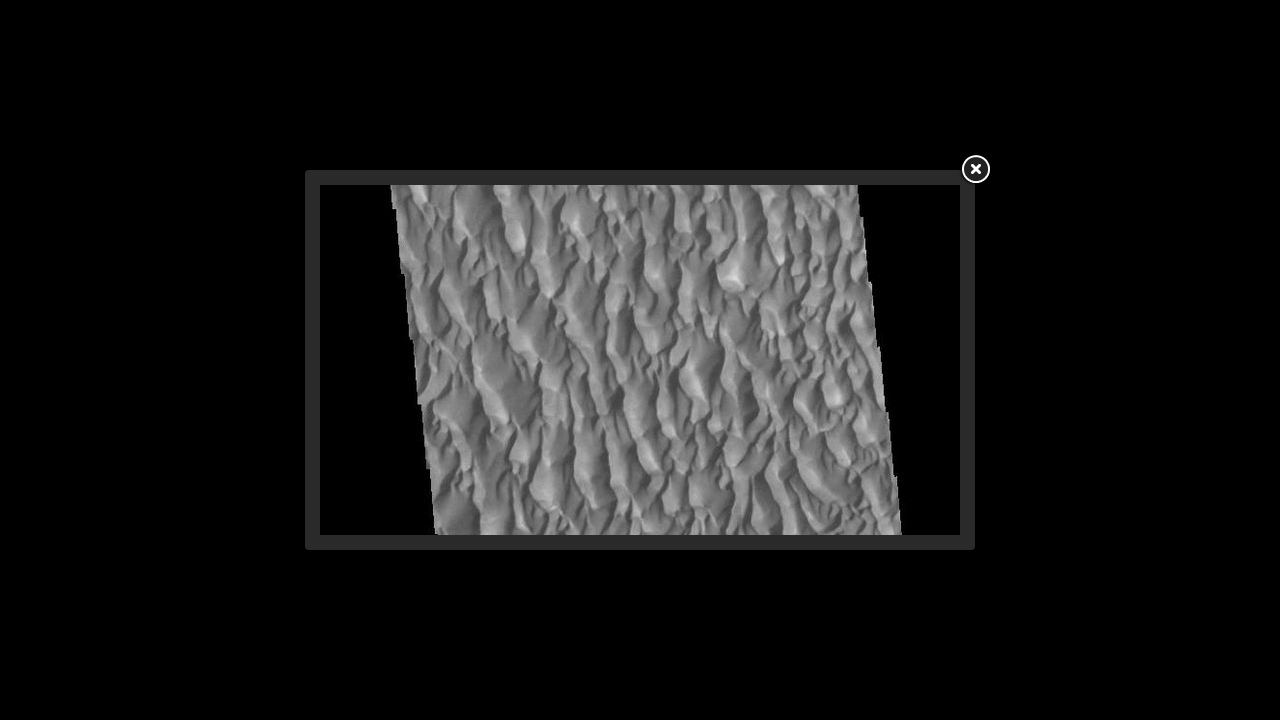

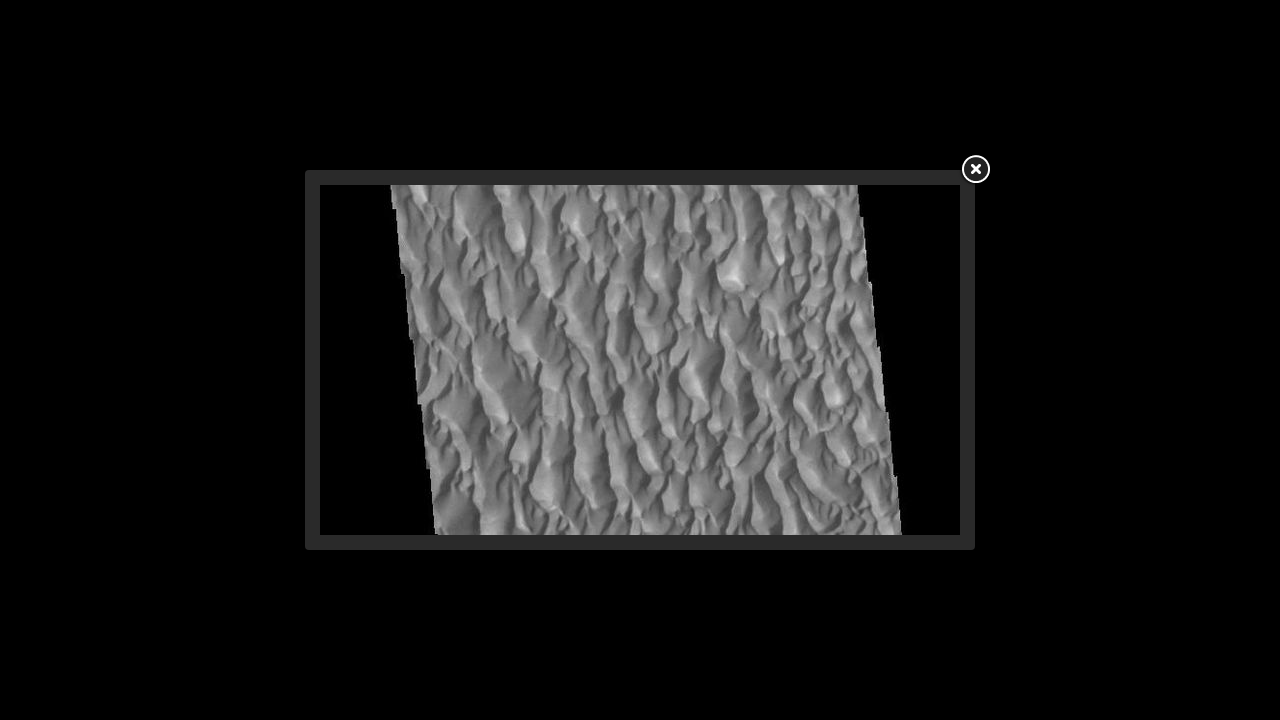